Tests that entered text is trimmed when editing a todo

Starting URL: https://demo.playwright.dev/todomvc

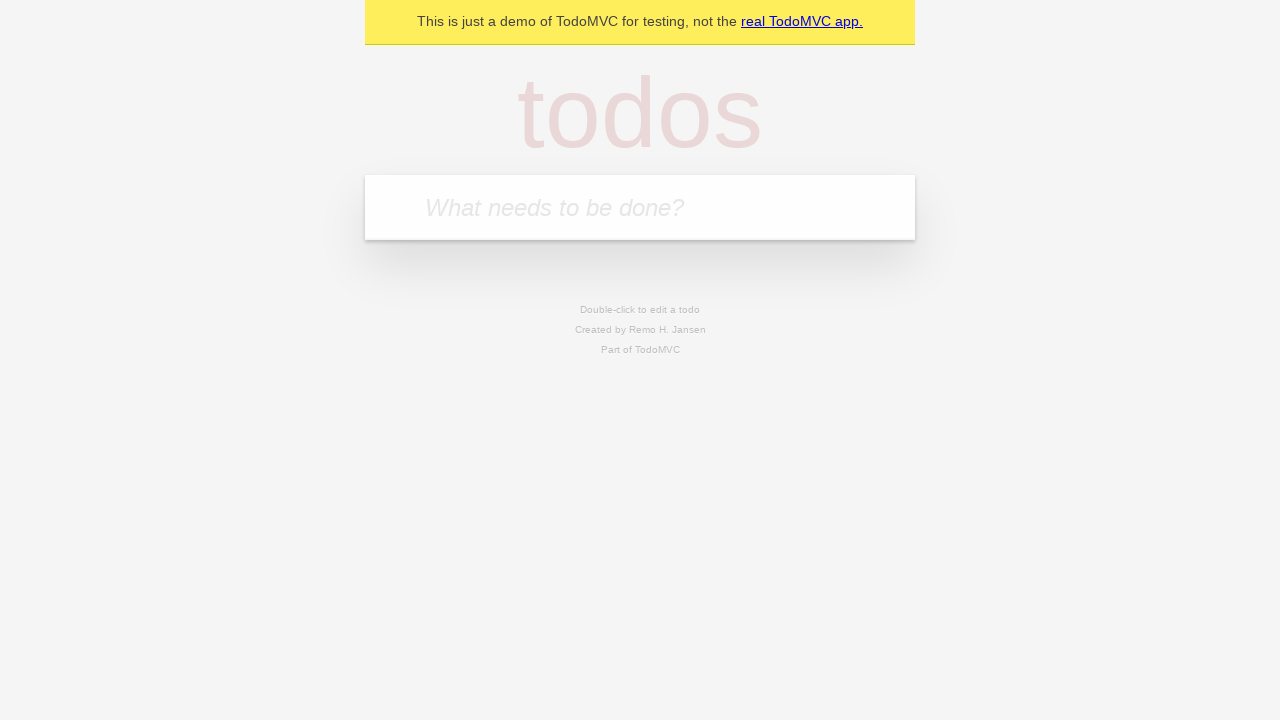

Filled todo input with 'buy some cheese' on internal:attr=[placeholder="What needs to be done?"i]
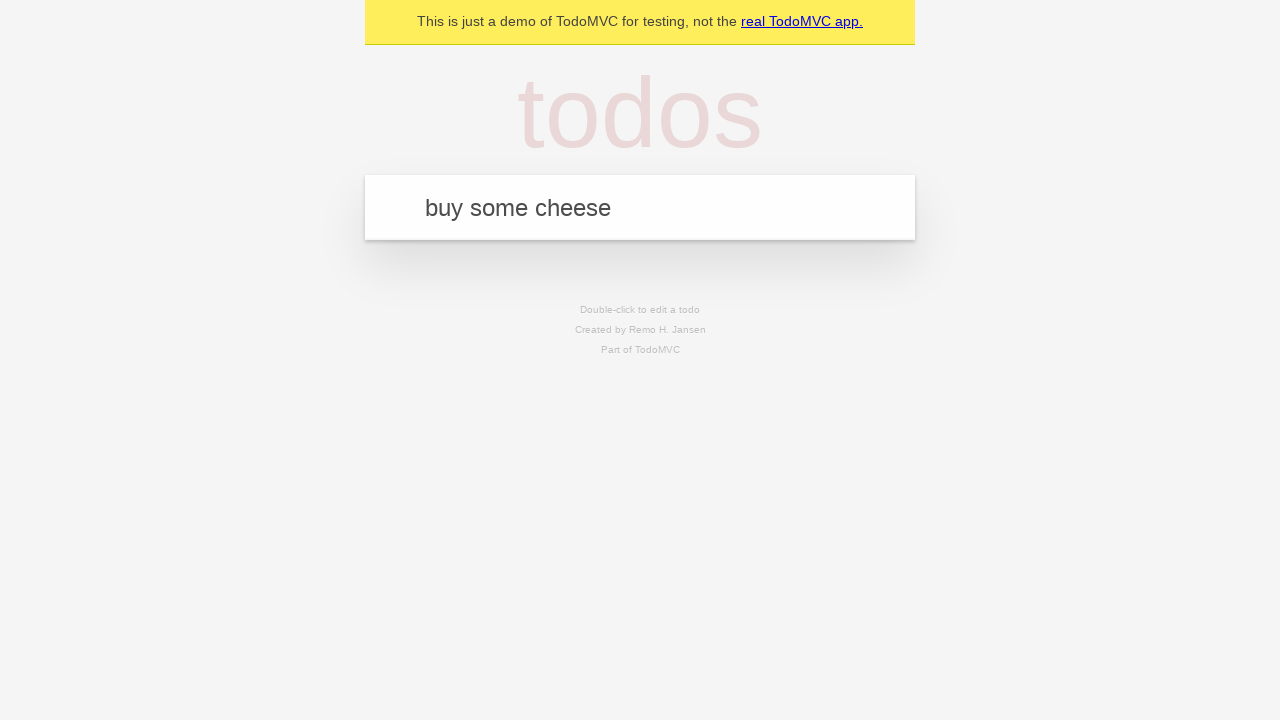

Pressed Enter to create first todo on internal:attr=[placeholder="What needs to be done?"i]
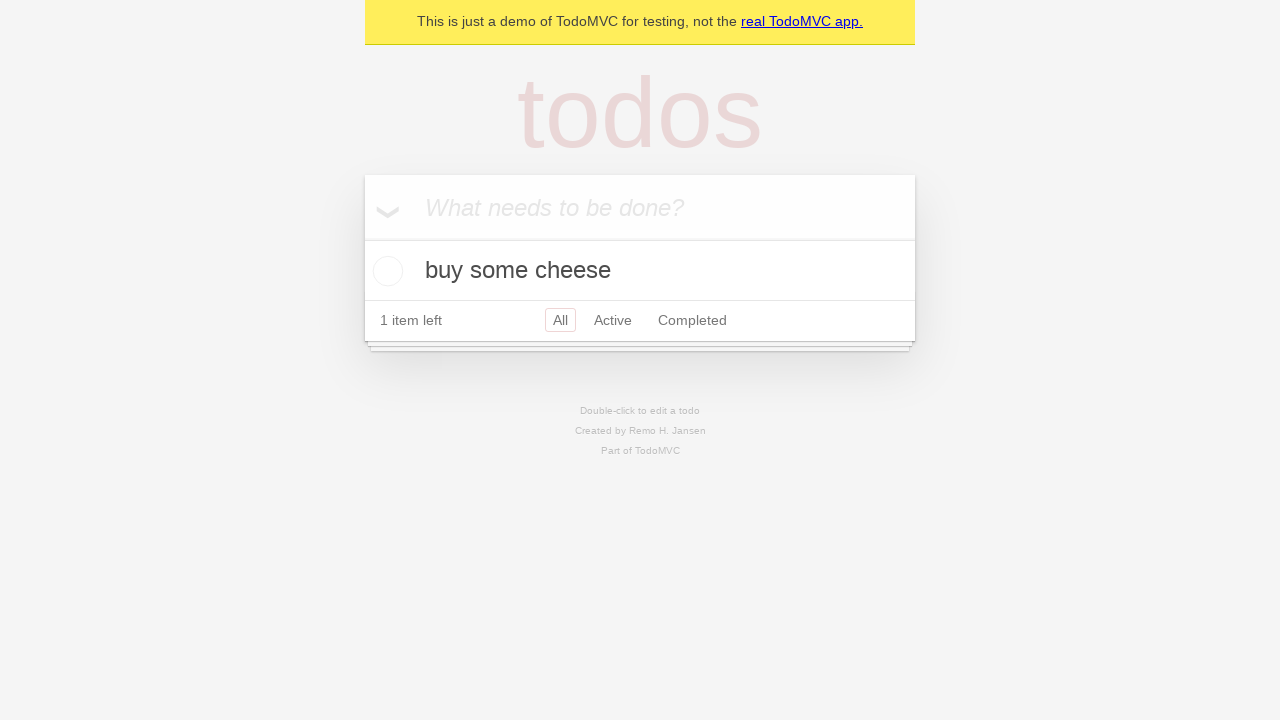

Filled todo input with 'feed the cat' on internal:attr=[placeholder="What needs to be done?"i]
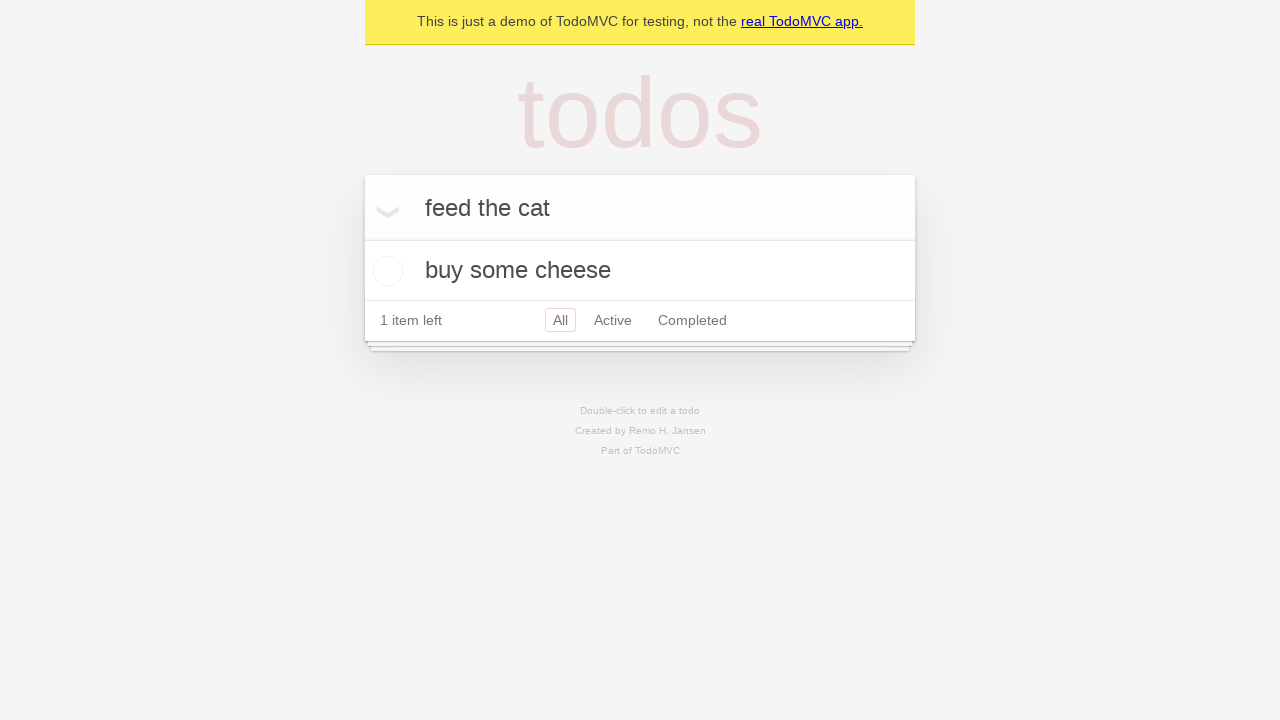

Pressed Enter to create second todo on internal:attr=[placeholder="What needs to be done?"i]
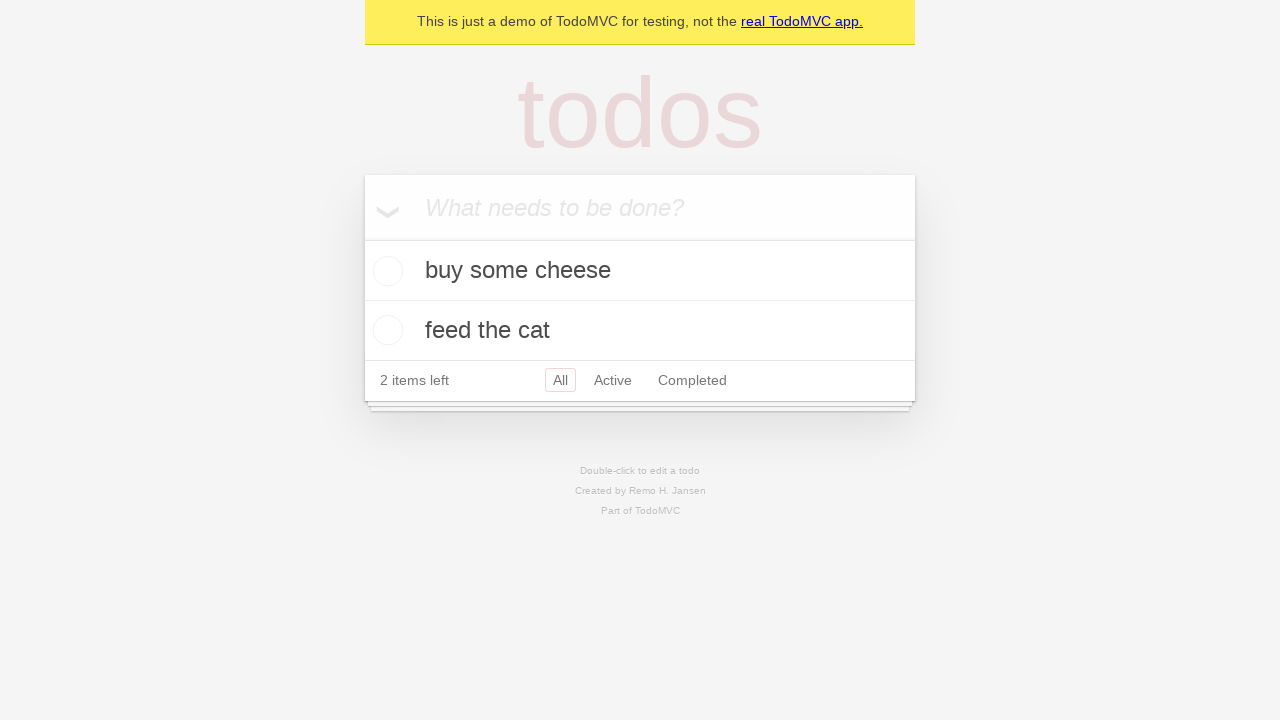

Filled todo input with 'book a doctors appointment' on internal:attr=[placeholder="What needs to be done?"i]
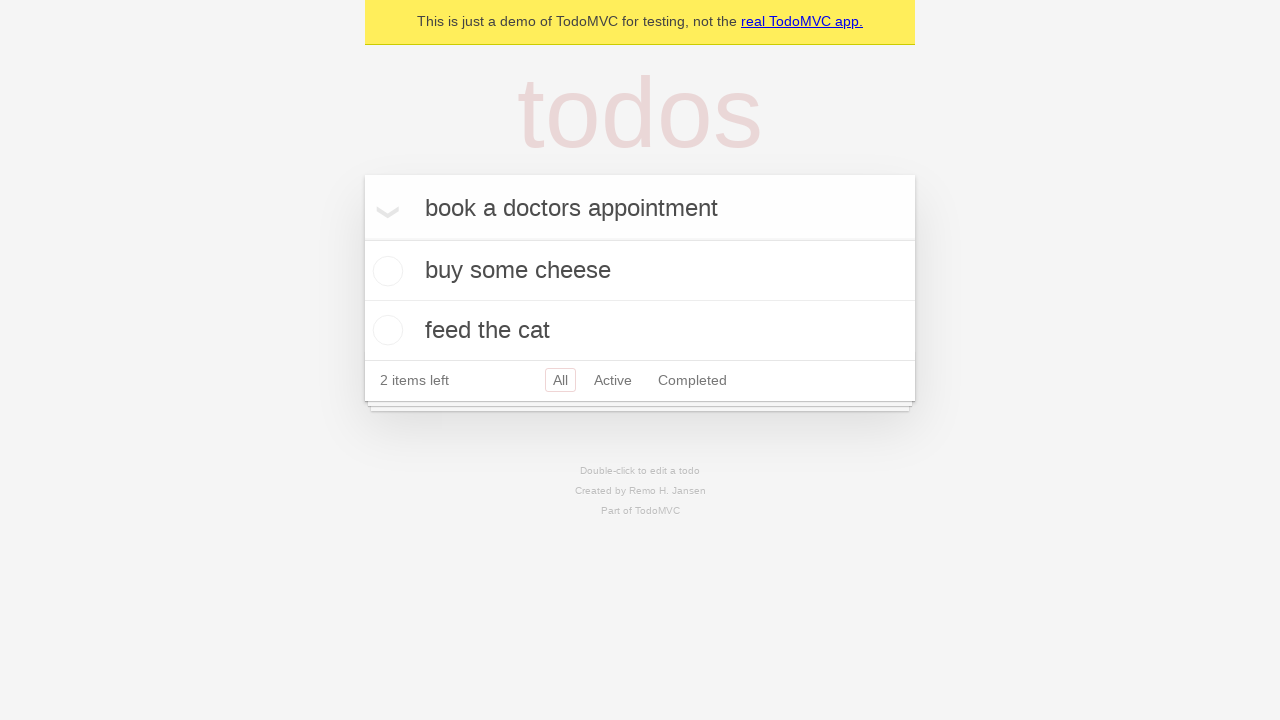

Pressed Enter to create third todo on internal:attr=[placeholder="What needs to be done?"i]
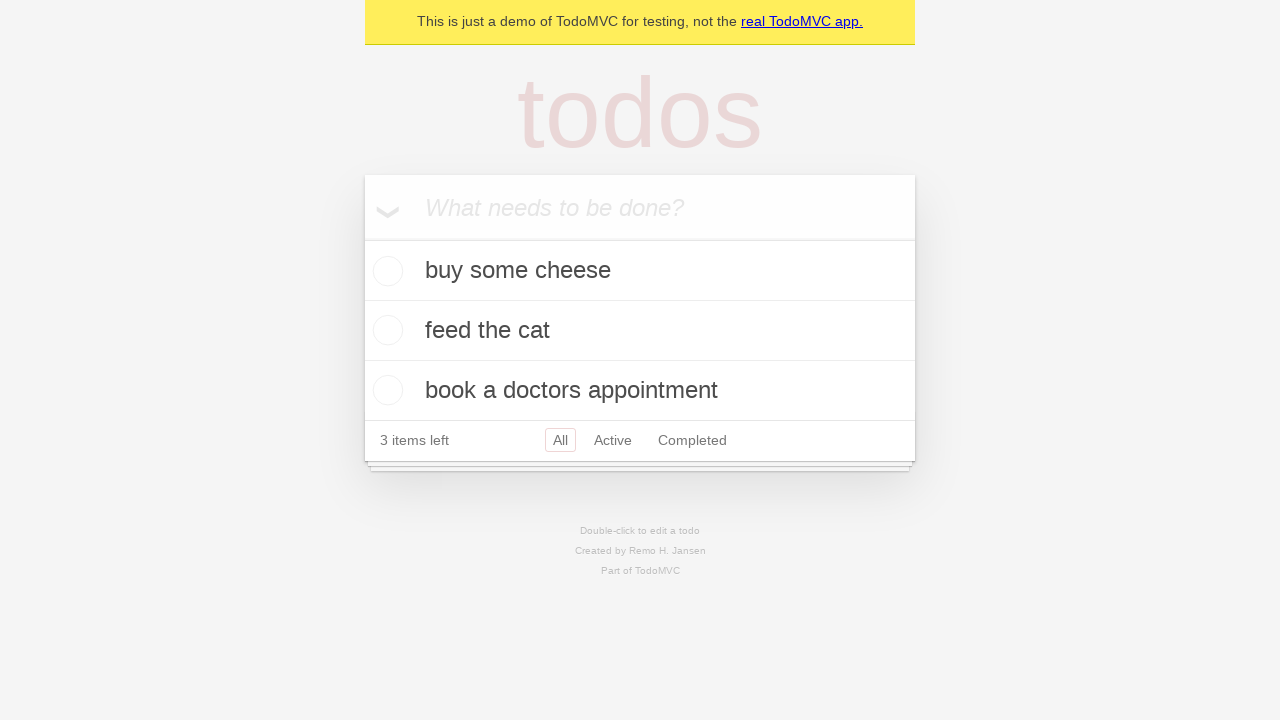

Double-clicked second todo item to enter edit mode at (640, 331) on internal:testid=[data-testid="todo-item"s] >> nth=1
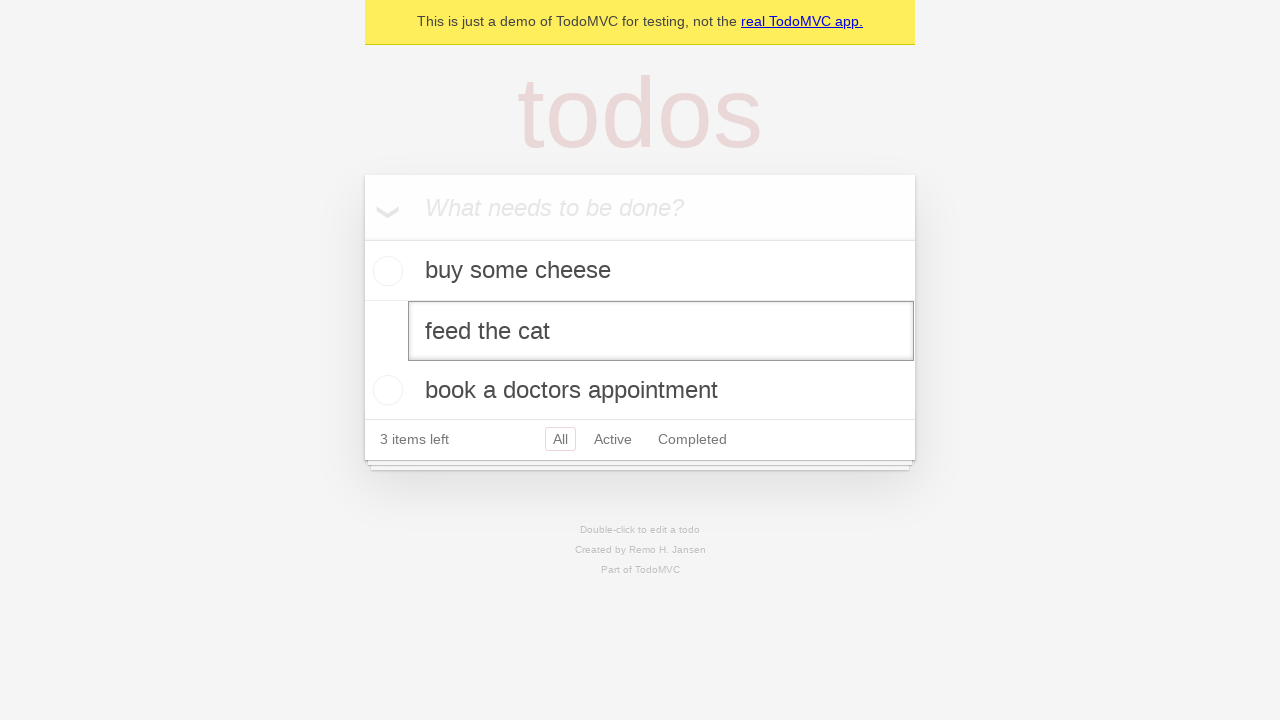

Filled edit textbox with '    buy some sausages    ' (with leading and trailing whitespace) on internal:testid=[data-testid="todo-item"s] >> nth=1 >> internal:role=textbox[nam
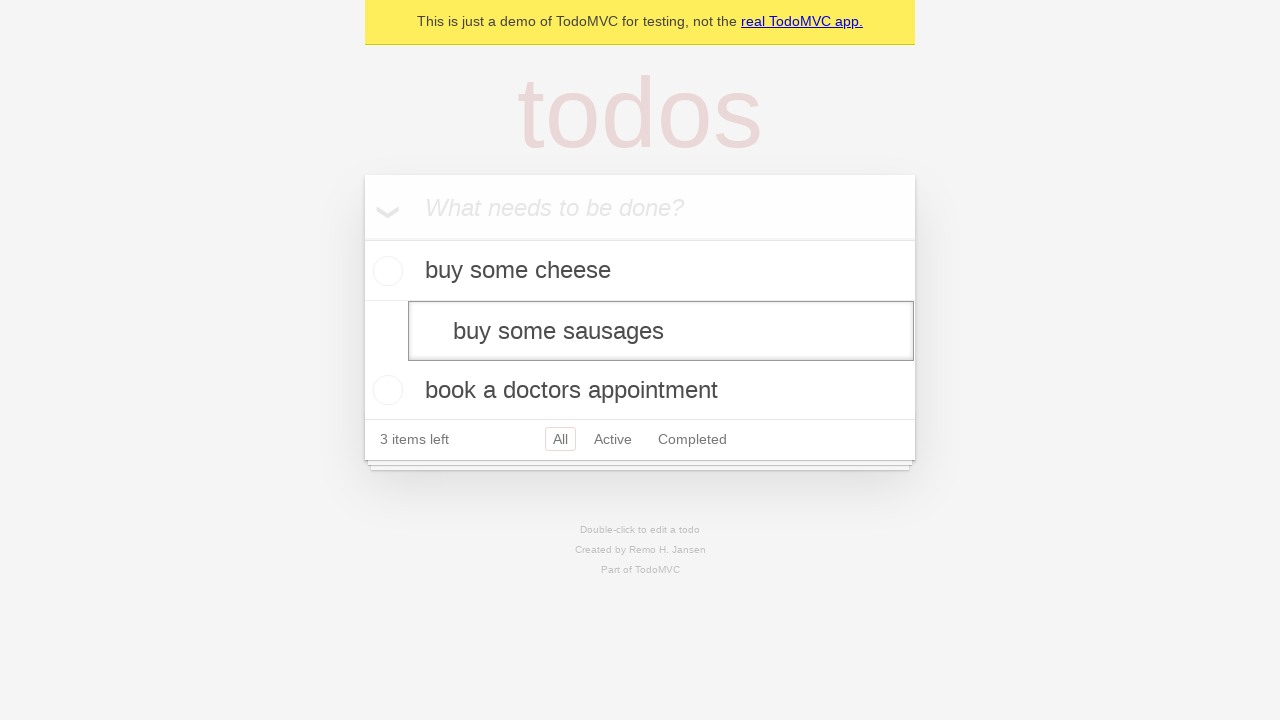

Pressed Enter to confirm edit and verify text is trimmed on internal:testid=[data-testid="todo-item"s] >> nth=1 >> internal:role=textbox[nam
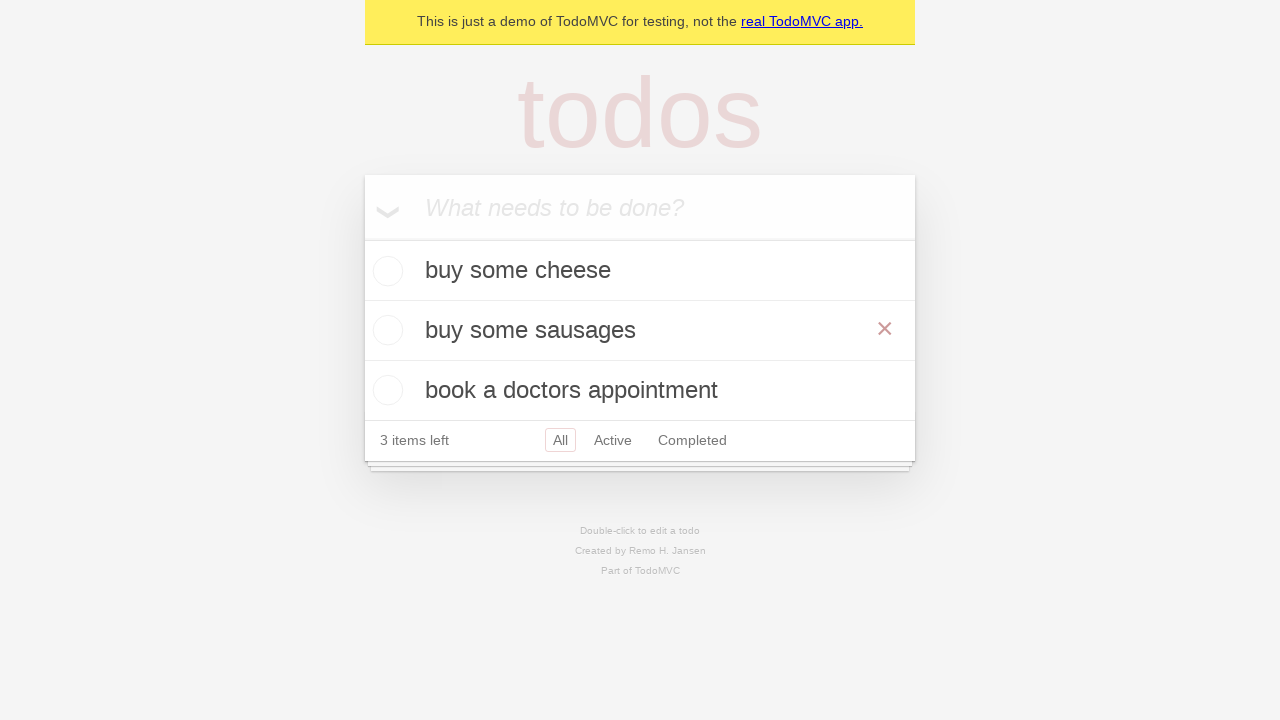

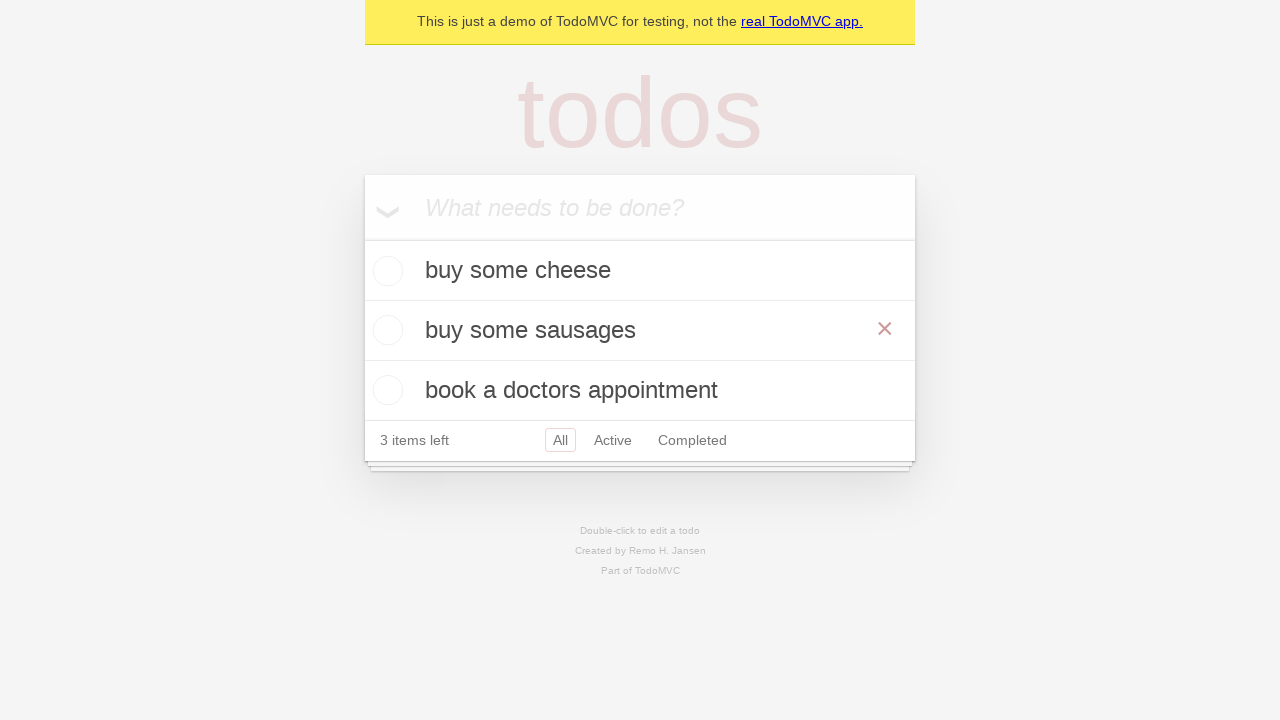